Tests keyboard shortcuts (copy/paste) functionality by entering text in one textarea, selecting all with Cmd+A, copying with Cmd+C, navigating to another textarea with Tab, and pasting with Cmd+V

Starting URL: https://text-compare.com/

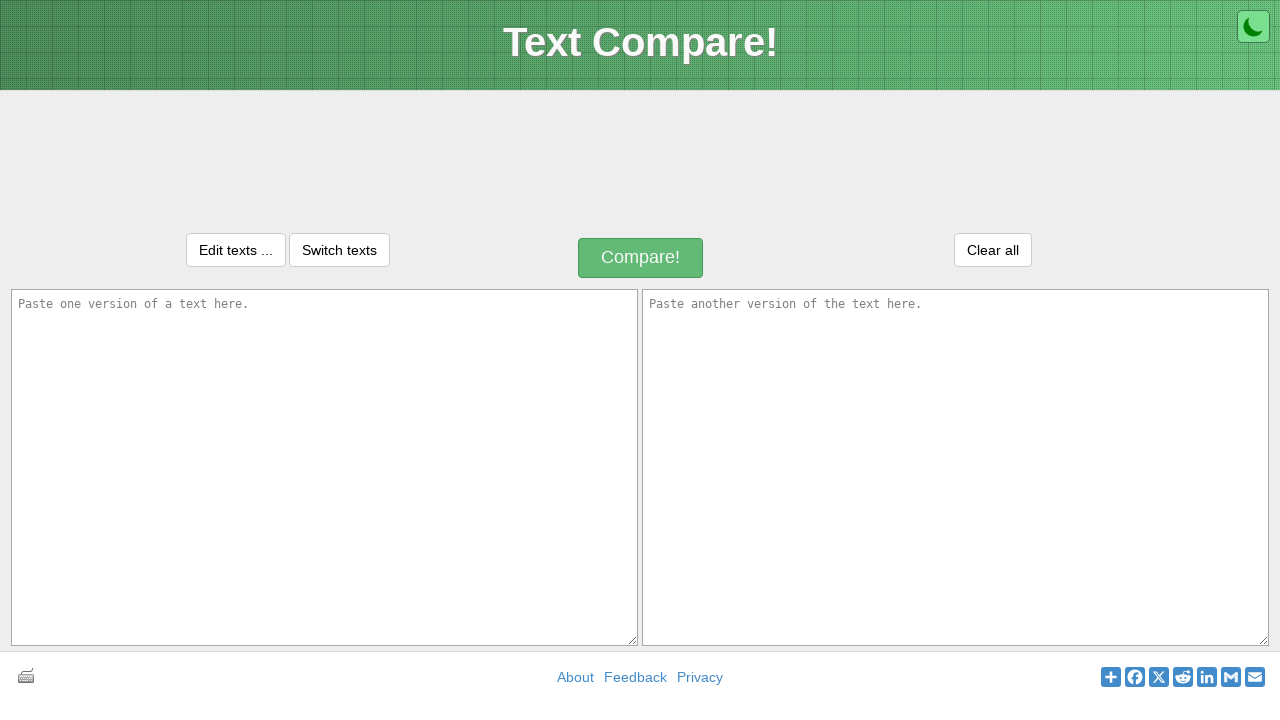

Entered text 'I am Gorgeous ha ha ha' in first textarea on textarea#inputText1
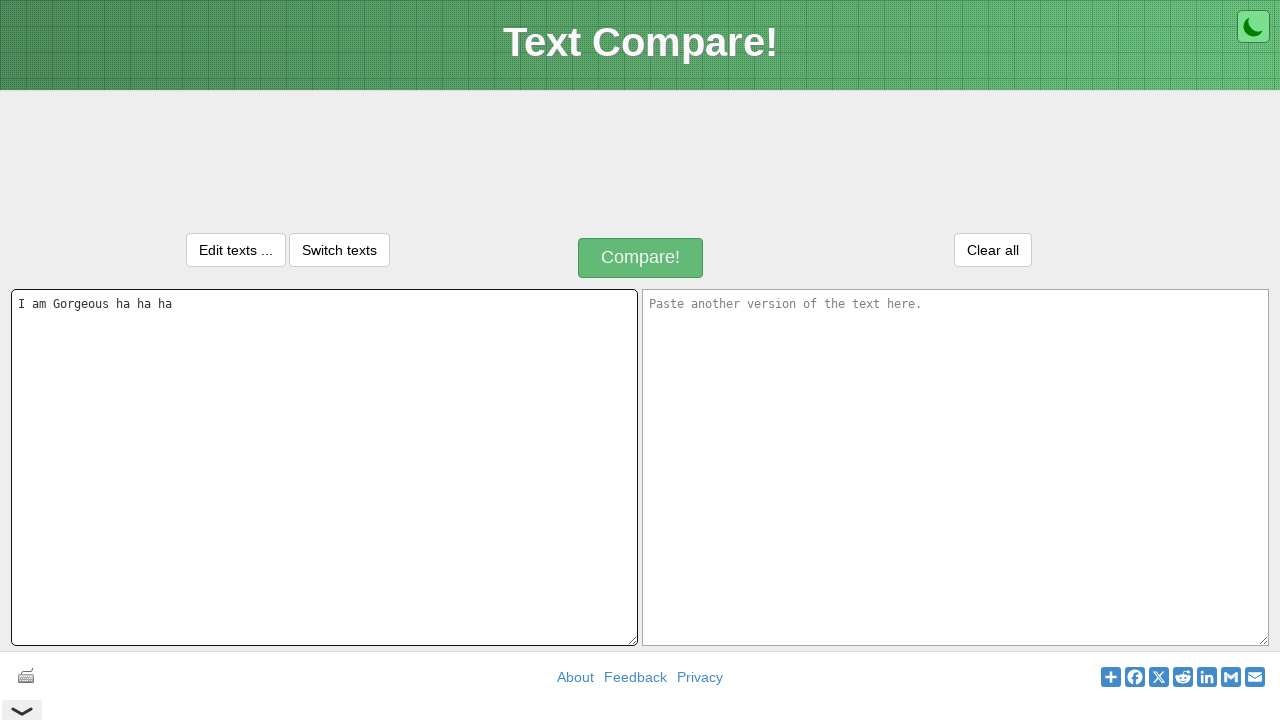

Selected all text in first textarea using Ctrl+A
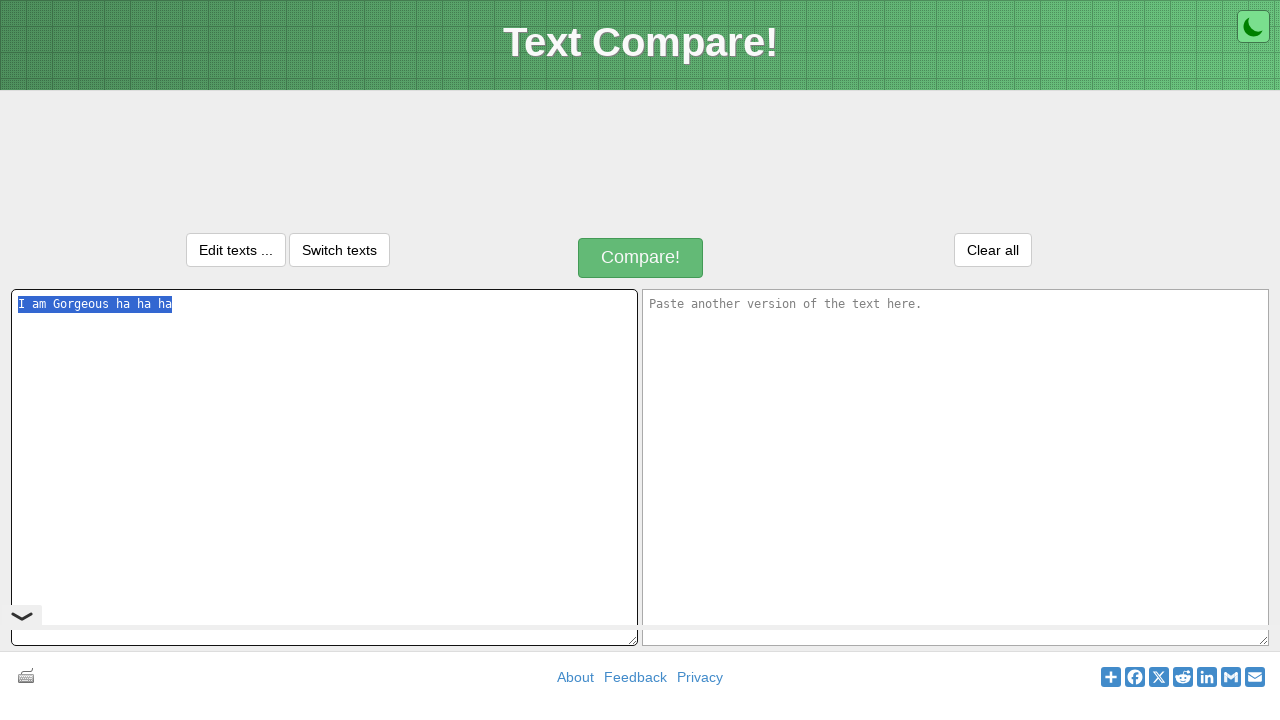

Copied selected text using Ctrl+C
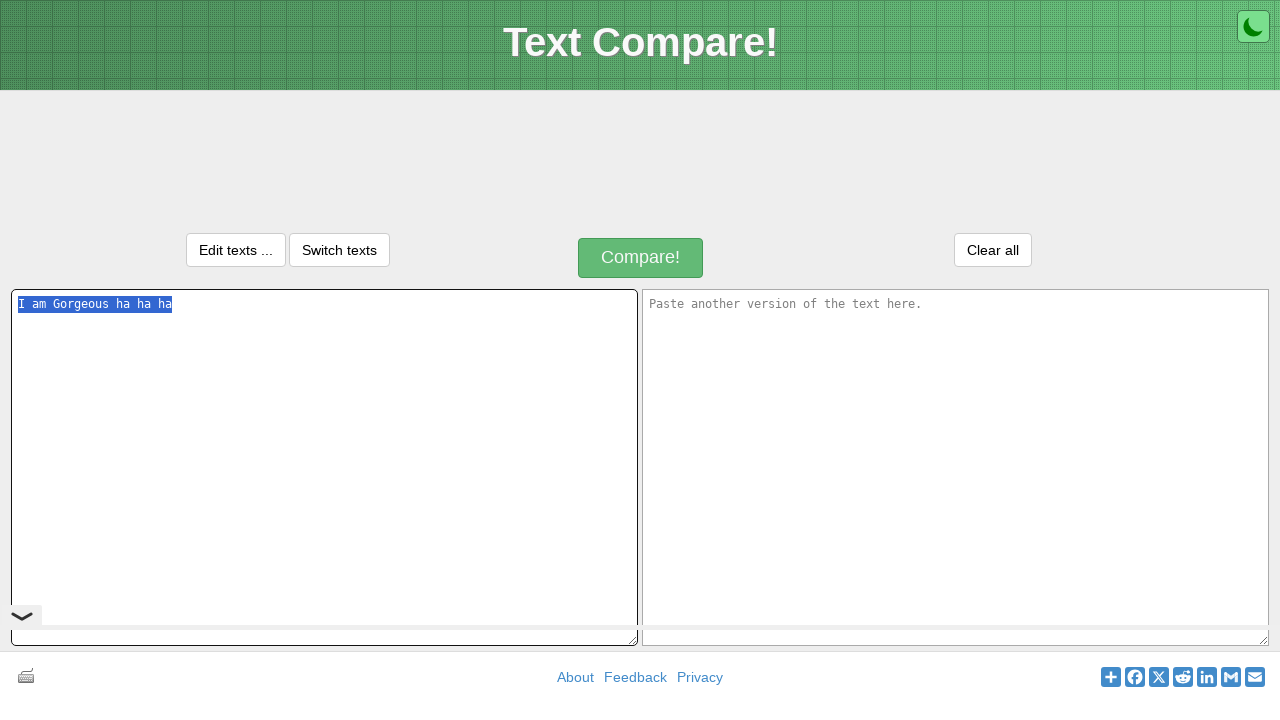

Navigated to second textarea using Tab key
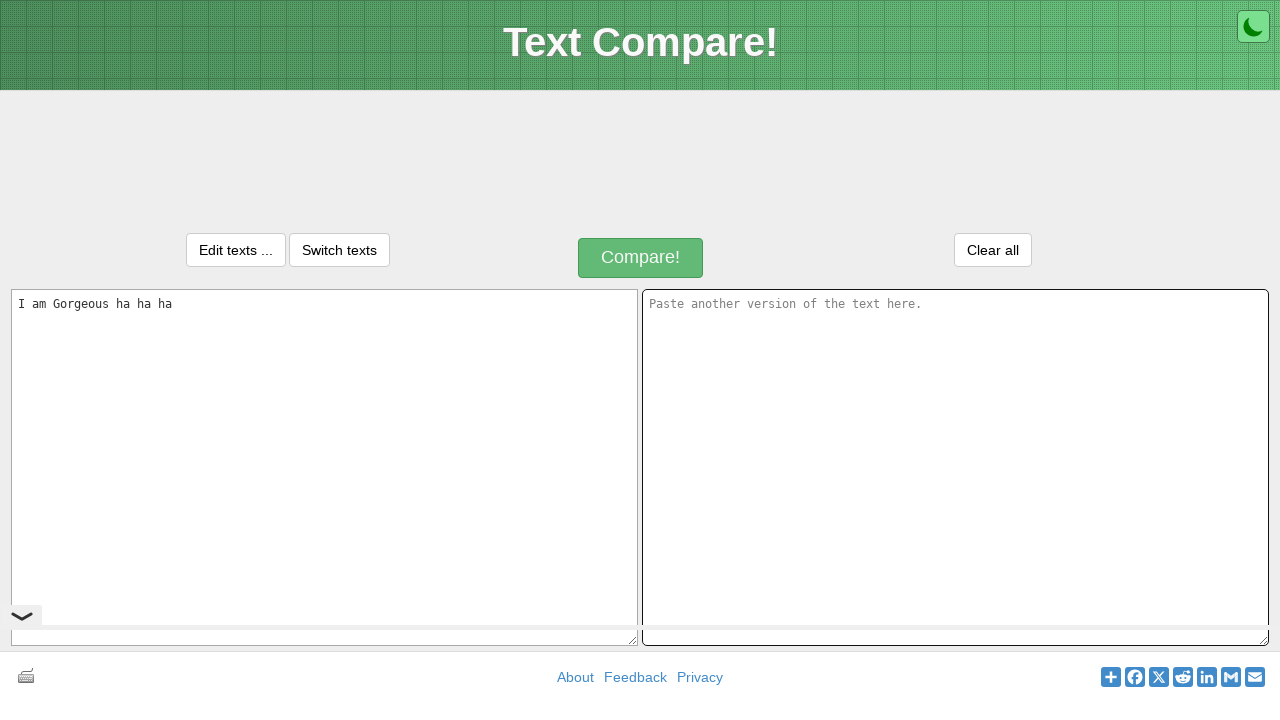

Pasted text into second textarea using Ctrl+V
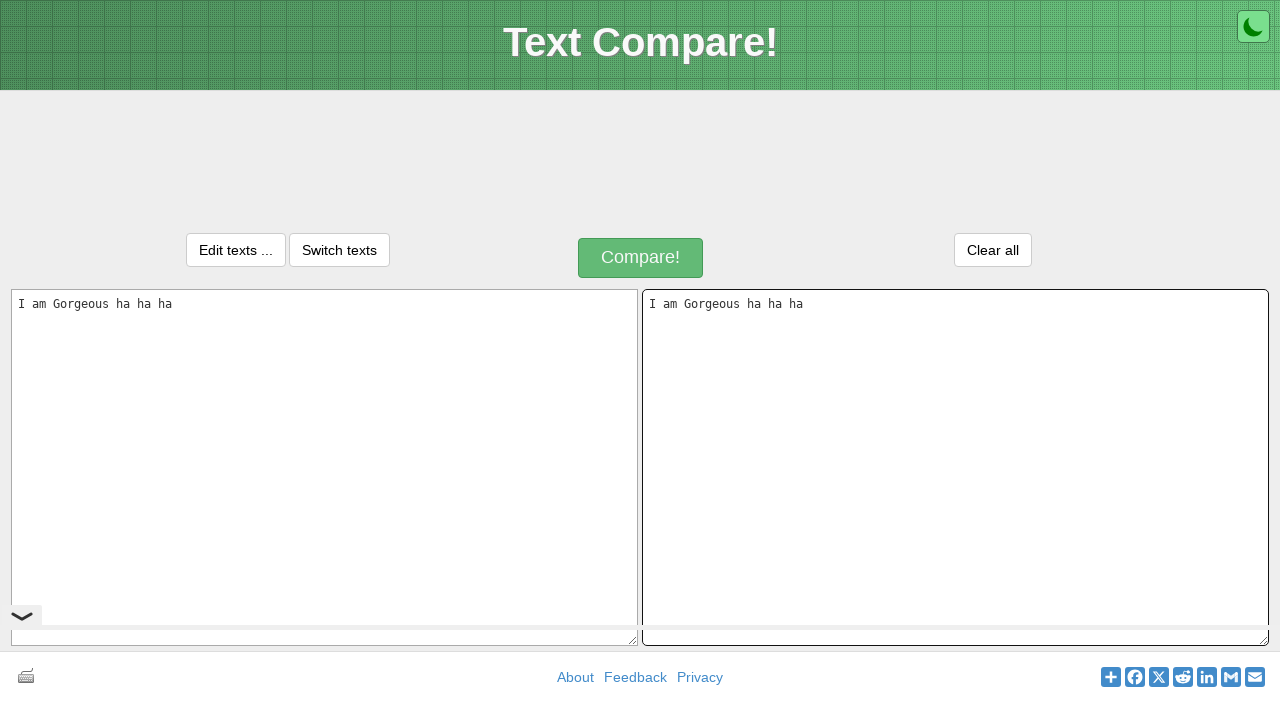

Retrieved text value from first textarea
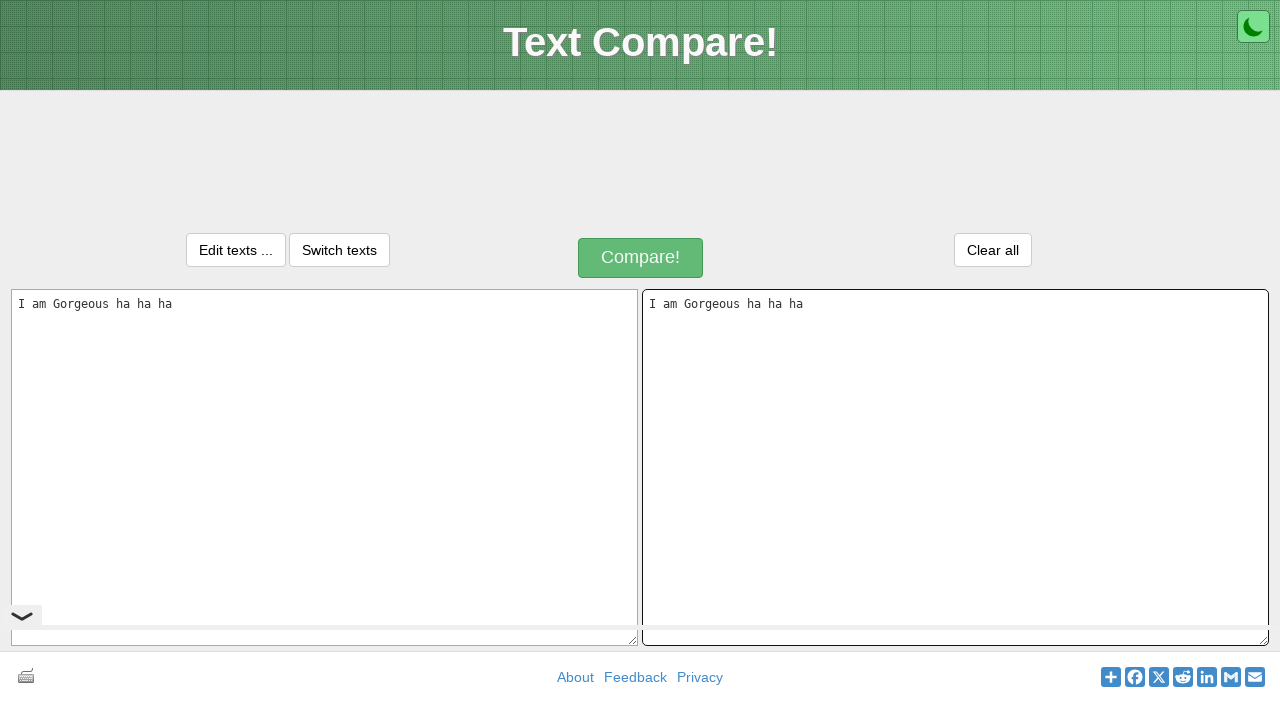

Retrieved text value from second textarea
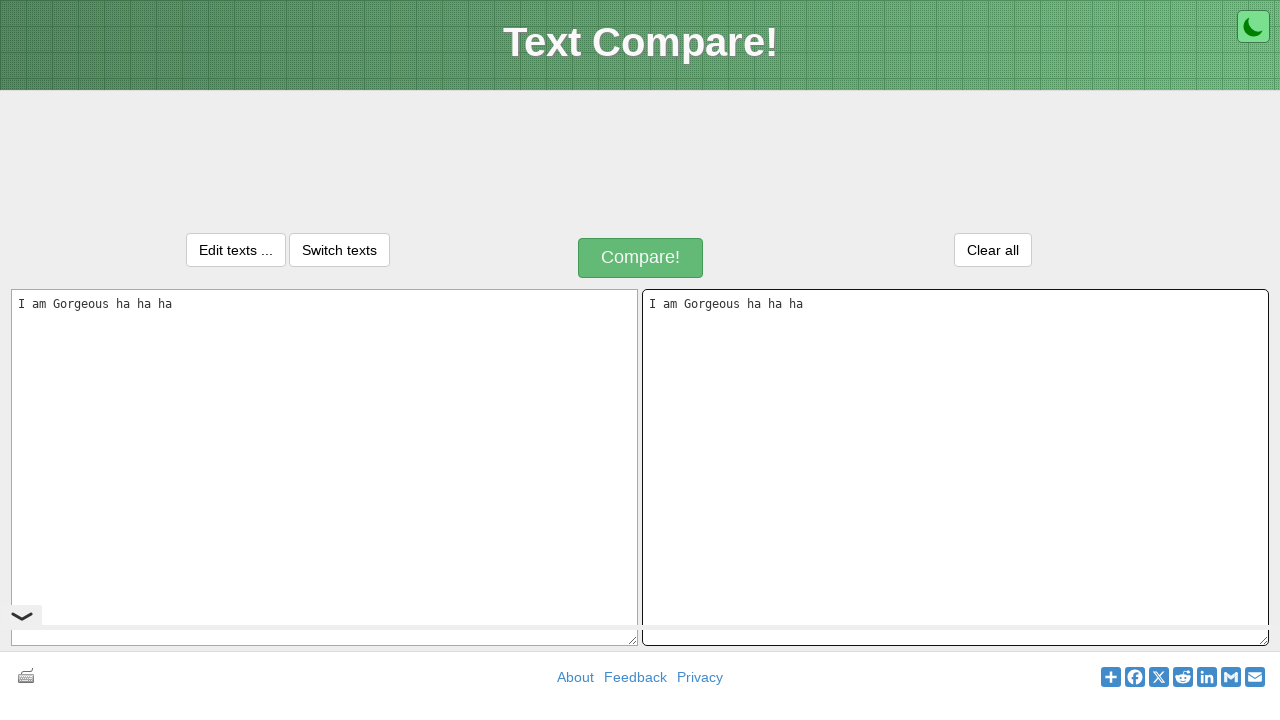

Verified that text in both textareas matches
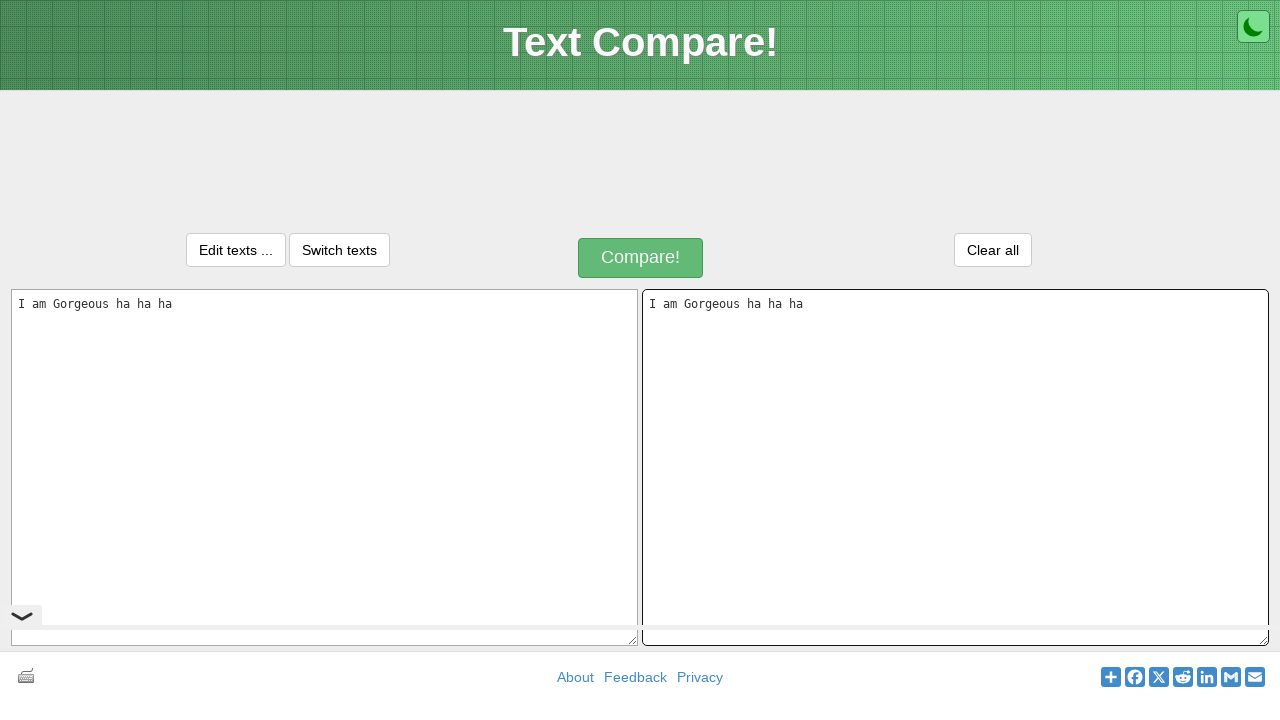

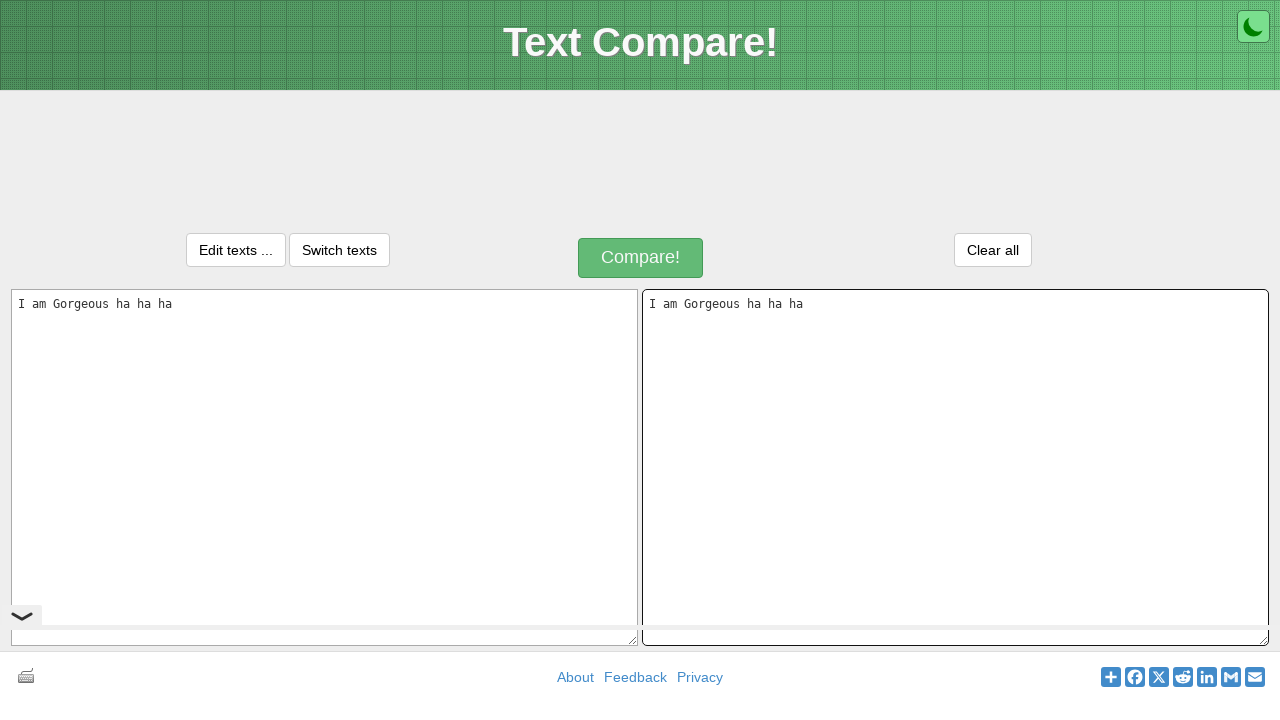